Tests autocomplete functionality by typing partial text into an autocomplete input field and navigating through suggestions using keyboard arrow keys

Starting URL: https://www.rahulshettyacademy.com/AutomationPractice/

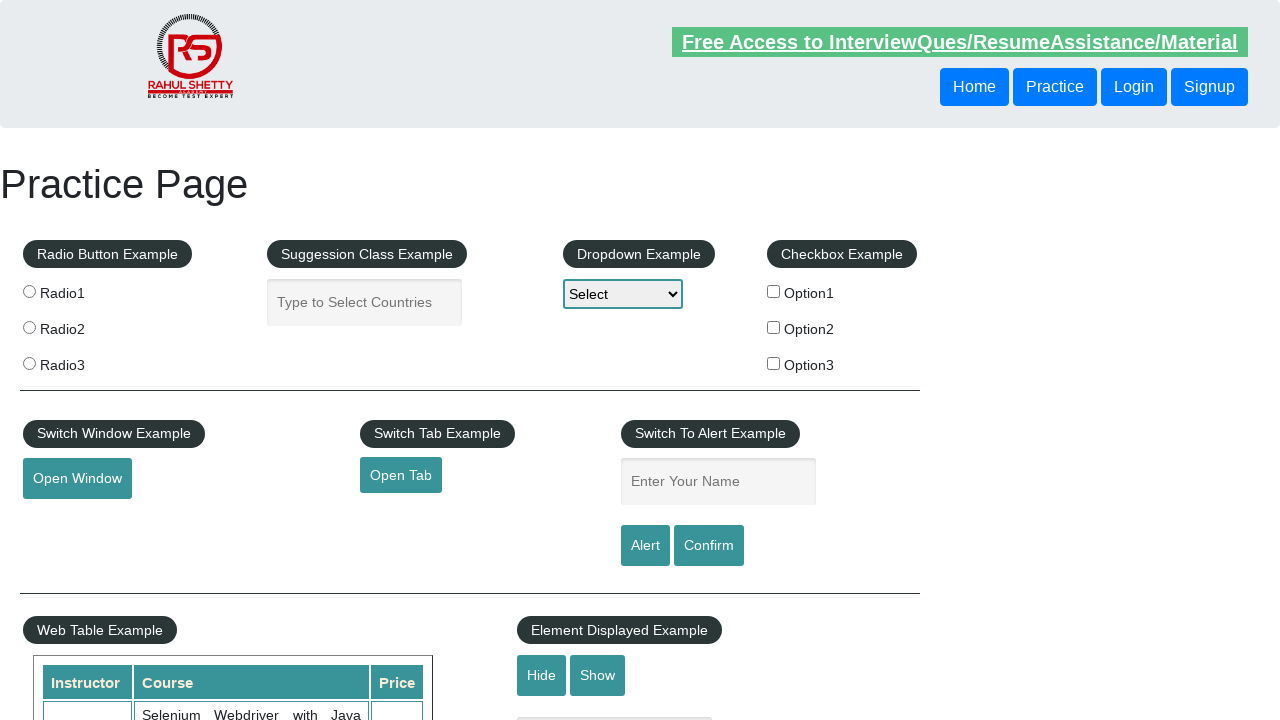

Filled autocomplete field with 'nep' on #autocomplete
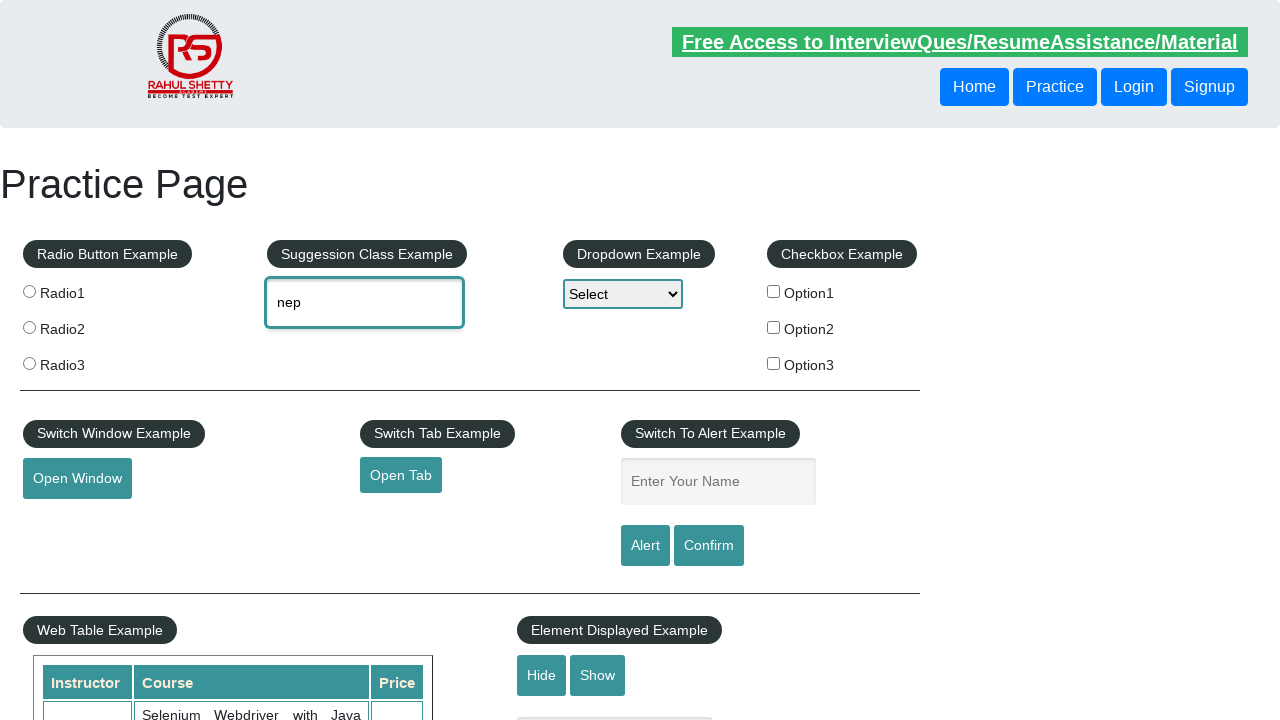

Pressed ArrowDown to navigate to first suggestion on #autocomplete
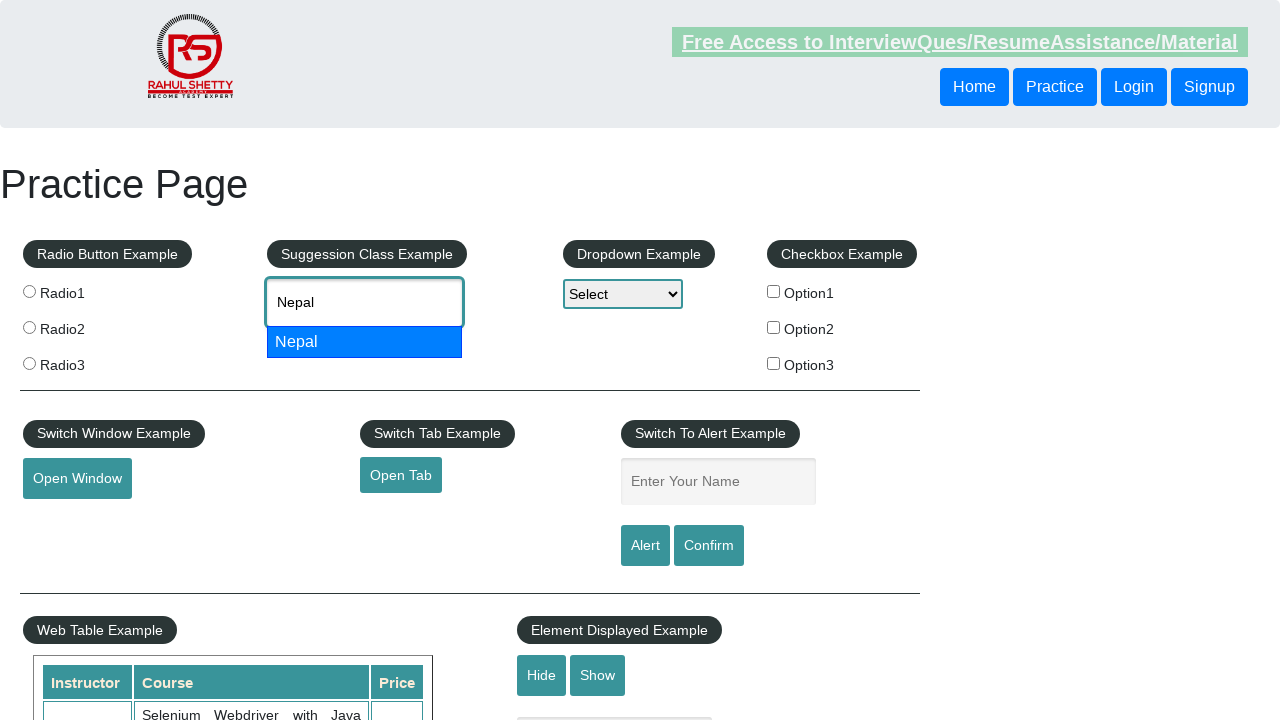

Pressed ArrowDown to navigate to second suggestion on #autocomplete
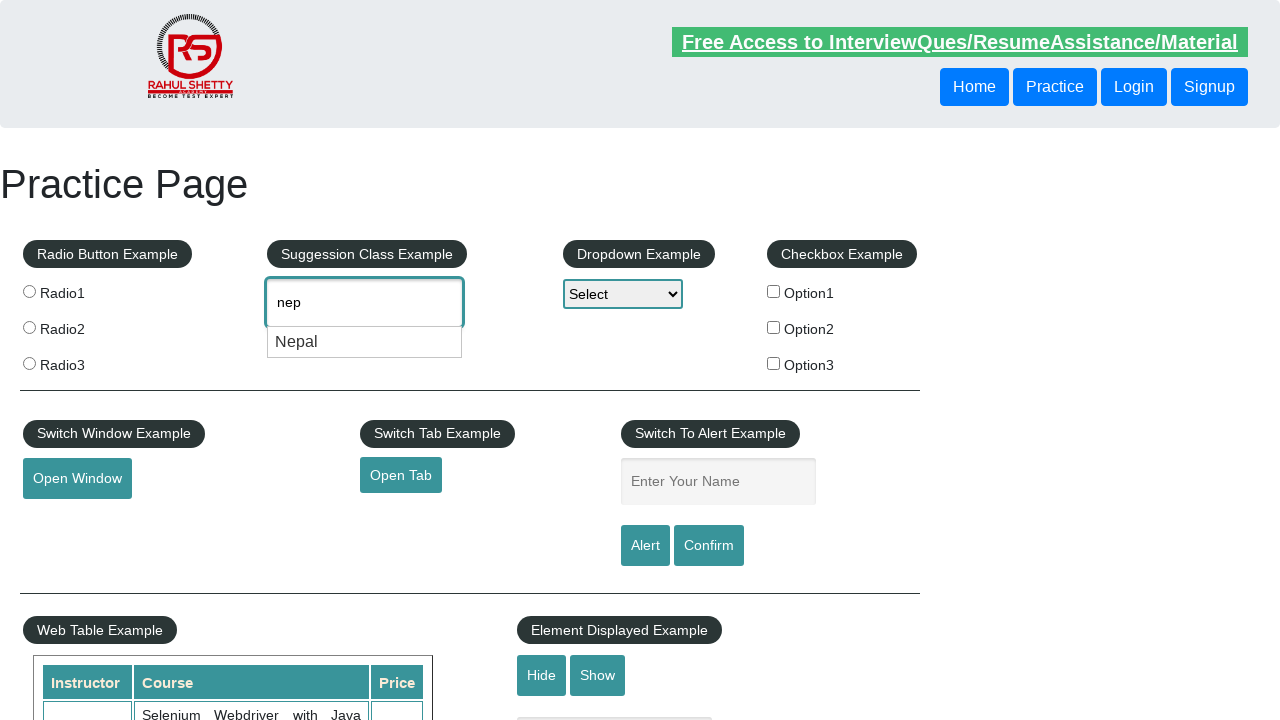

Waited 500ms for autocomplete field to update
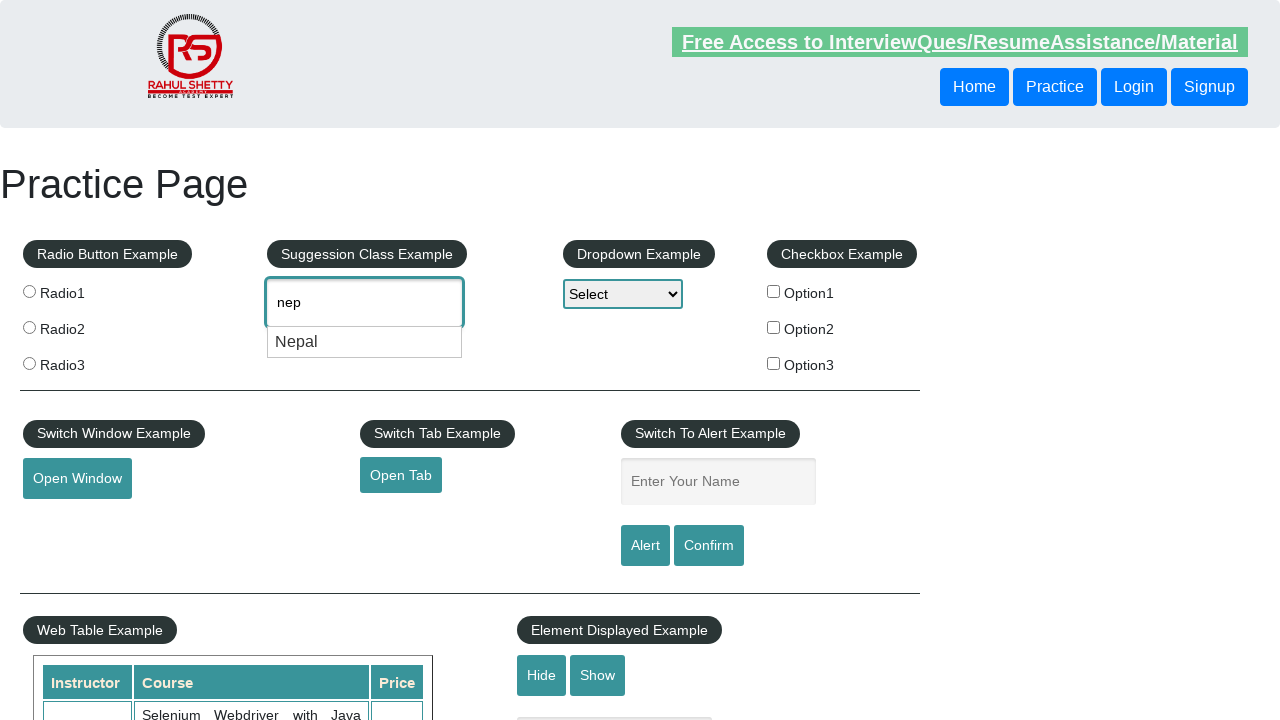

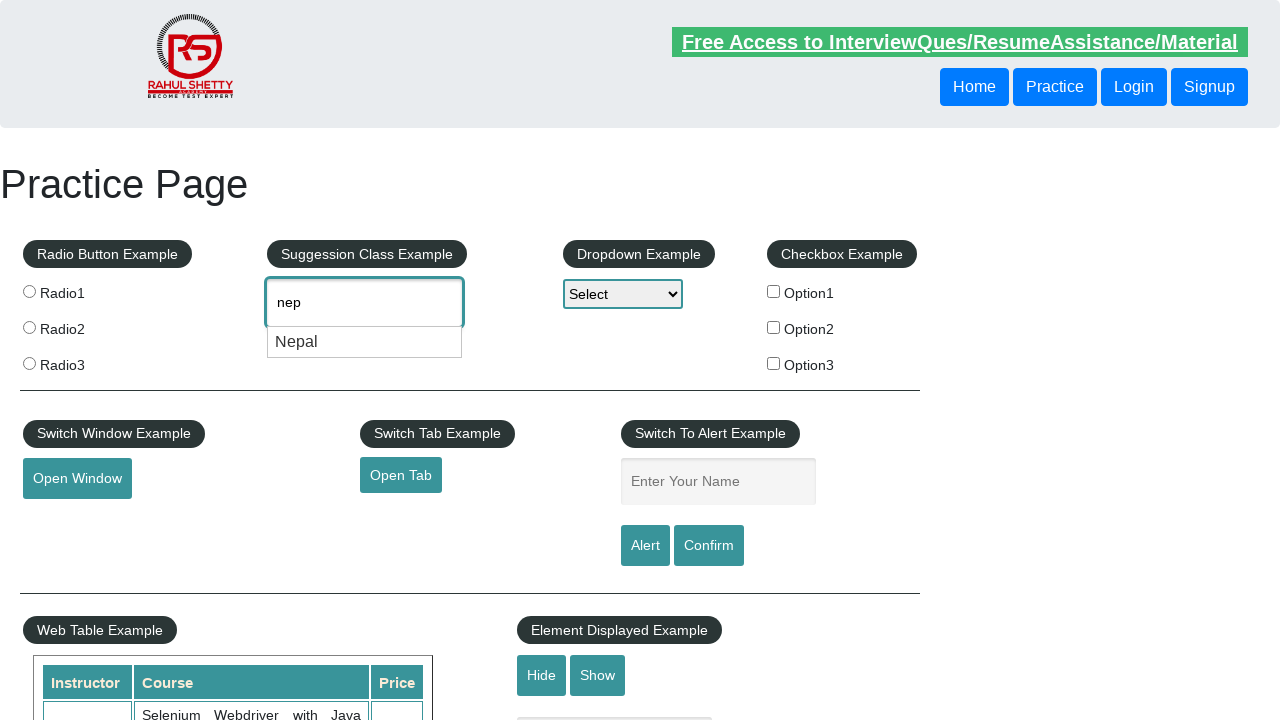